Tests todo app by clicking the first checkbox and verifying it becomes checked

Starting URL: https://crossbrowsertesting.github.io/todo-app.html

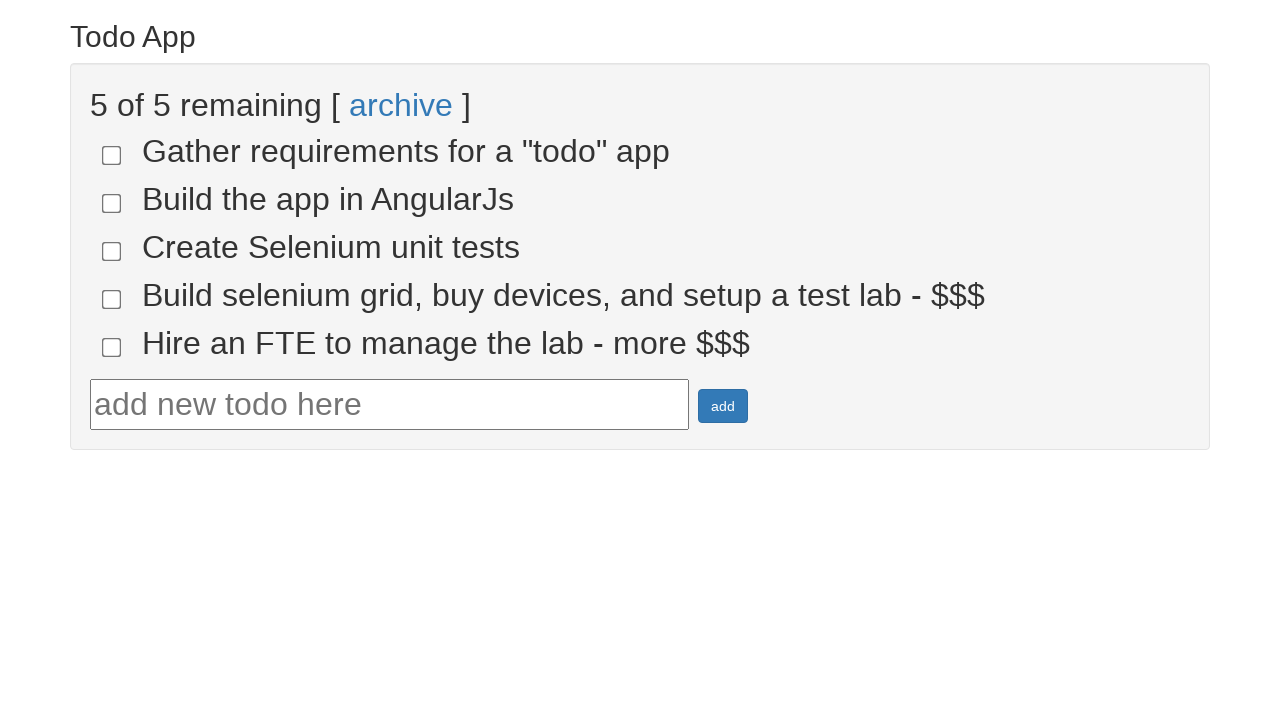

Clicked the first checkbox in the todo app at (112, 155) on input[name='todo-1']
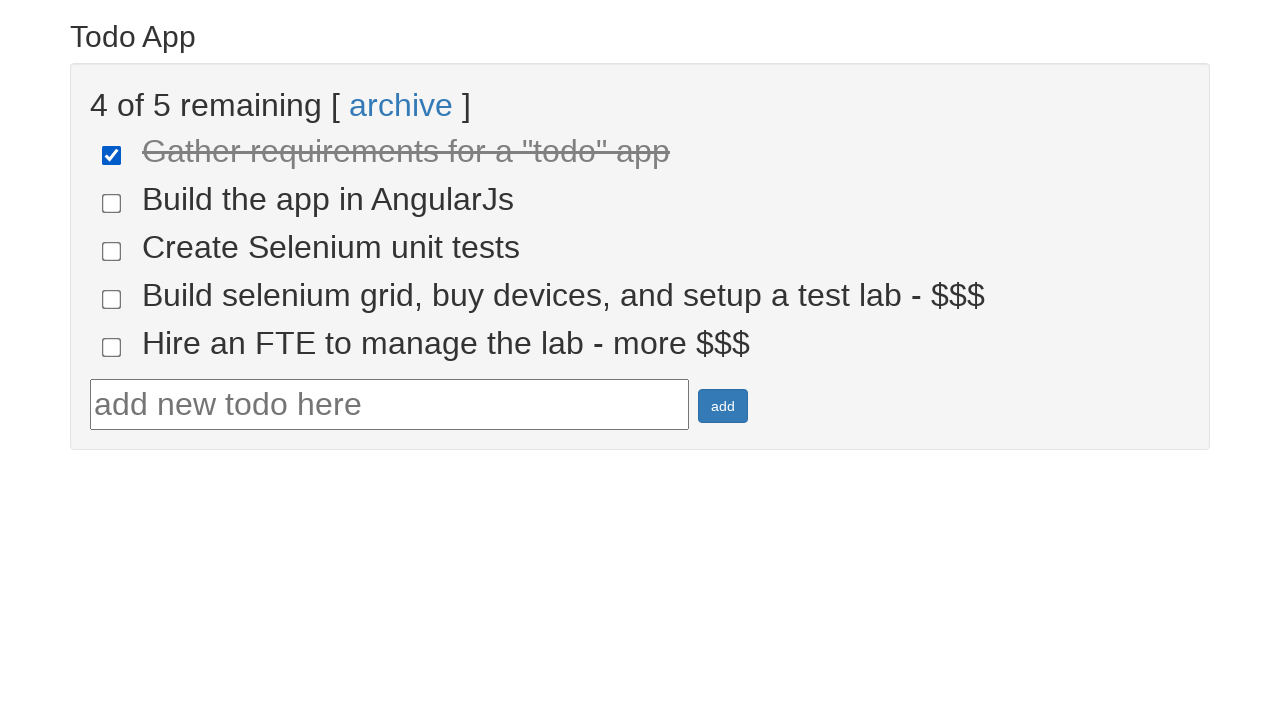

Verified that the first todo item is marked as done
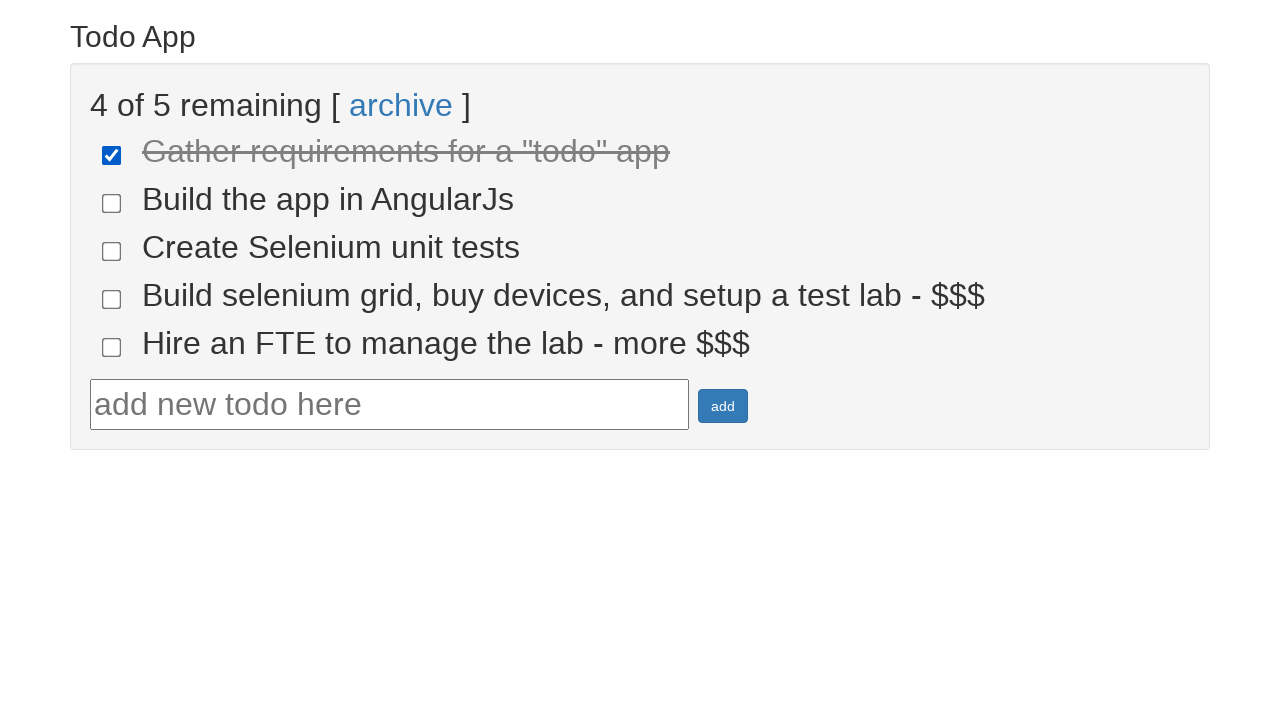

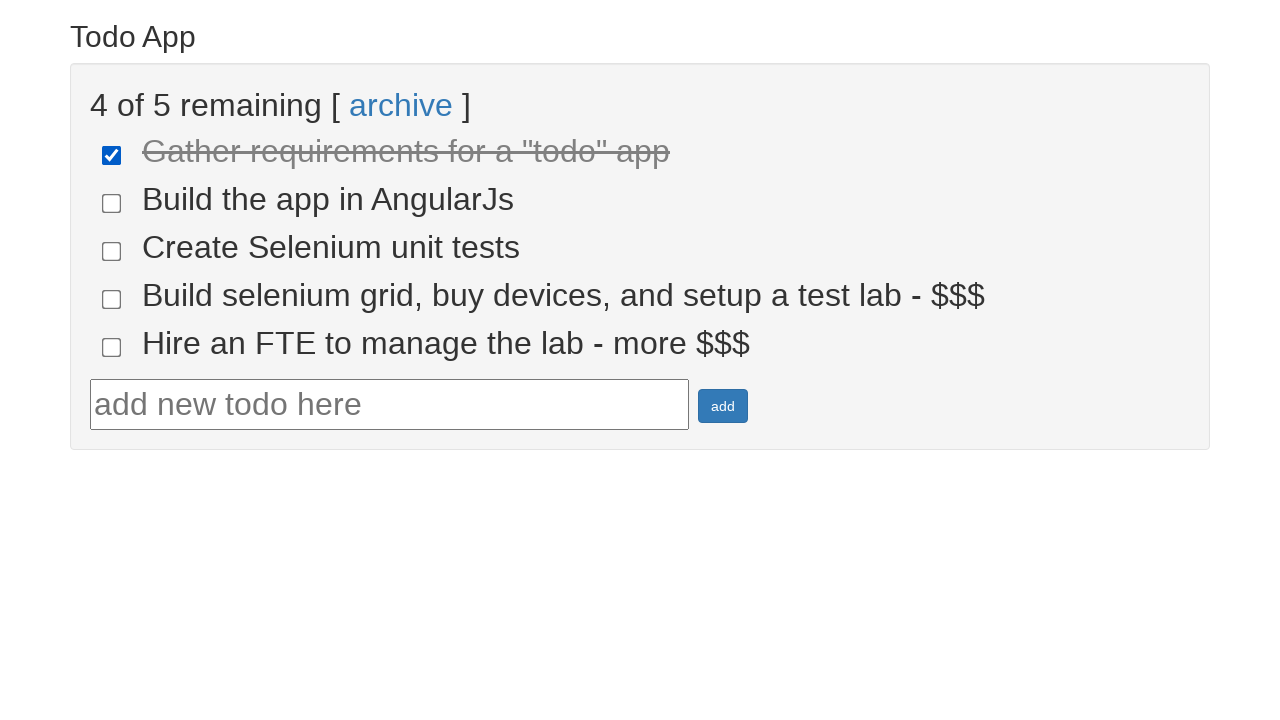